Tests that pressing Escape cancels edits to a todo item

Starting URL: https://demo.playwright.dev/todomvc

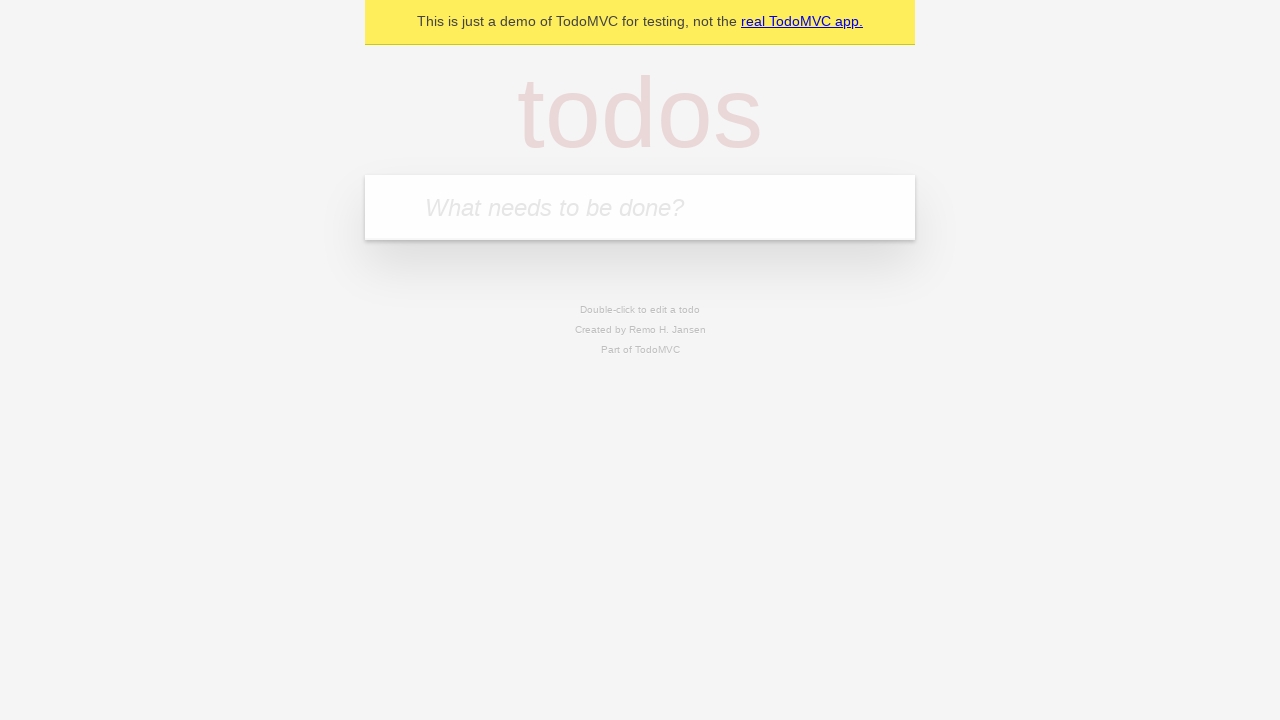

Filled new todo input with 'buy some cheese' on internal:attr=[placeholder="What needs to be done?"i]
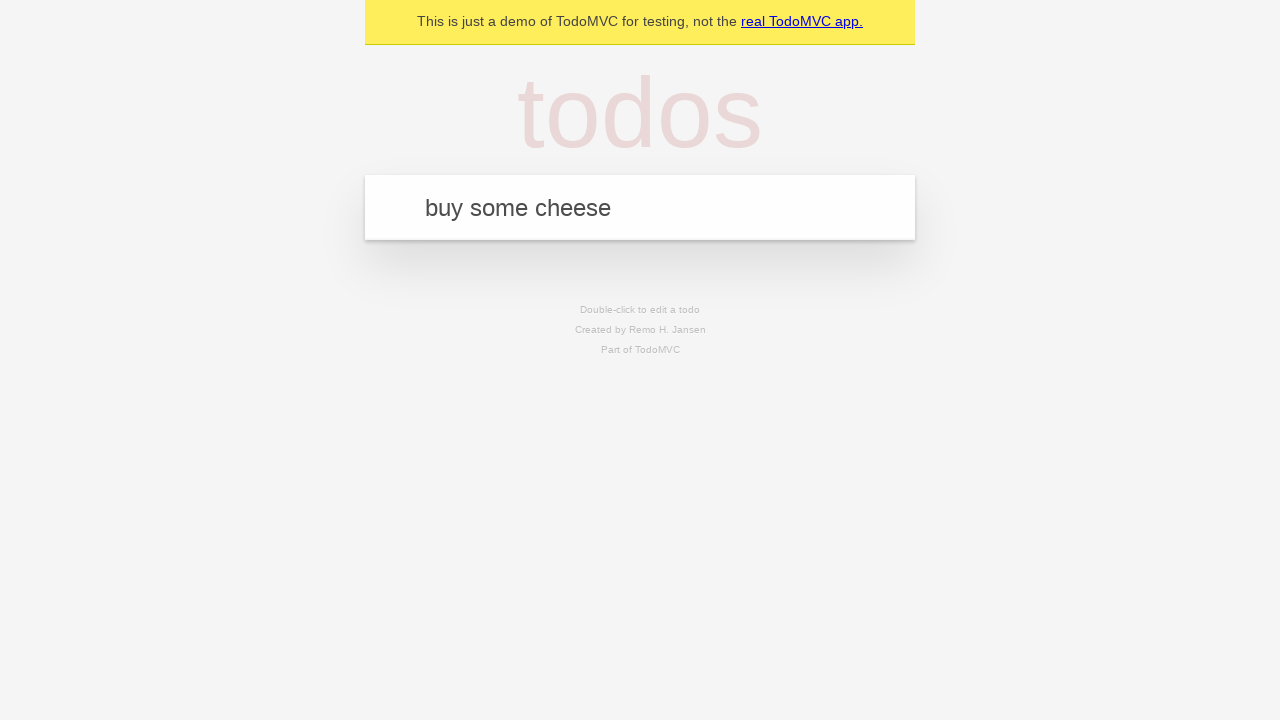

Pressed Enter to create first todo on internal:attr=[placeholder="What needs to be done?"i]
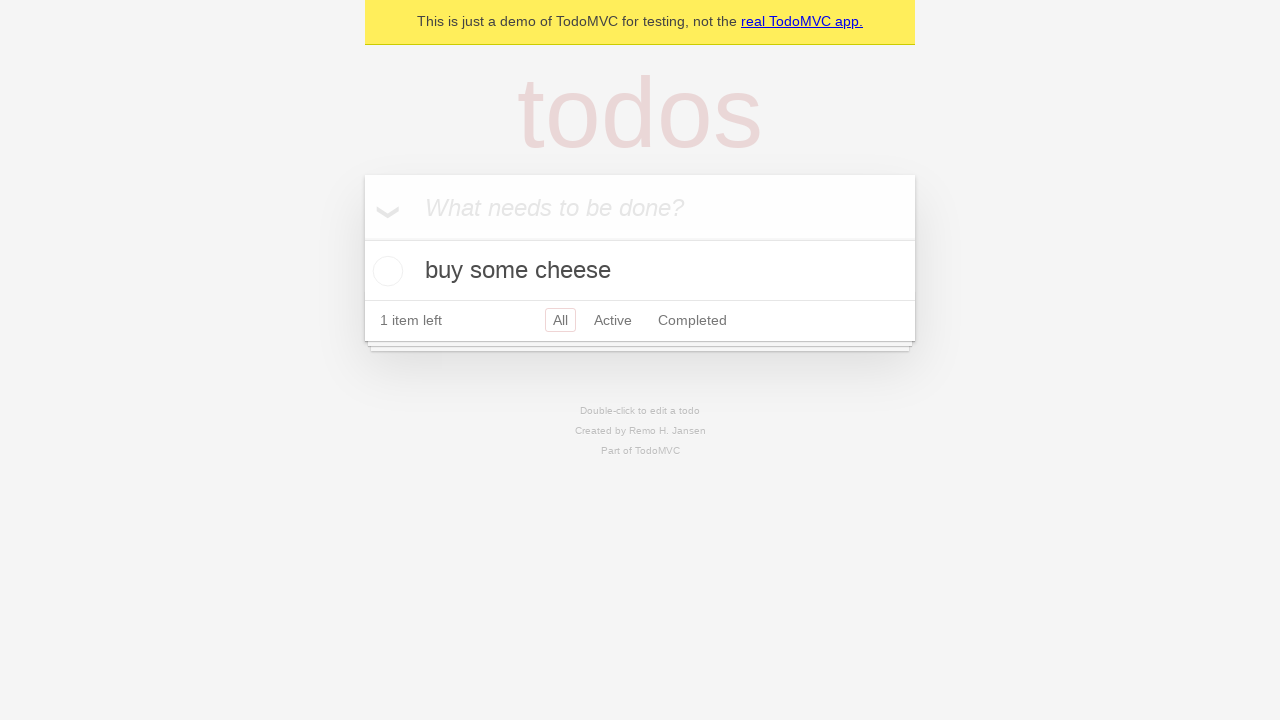

Filled new todo input with 'feed the cat' on internal:attr=[placeholder="What needs to be done?"i]
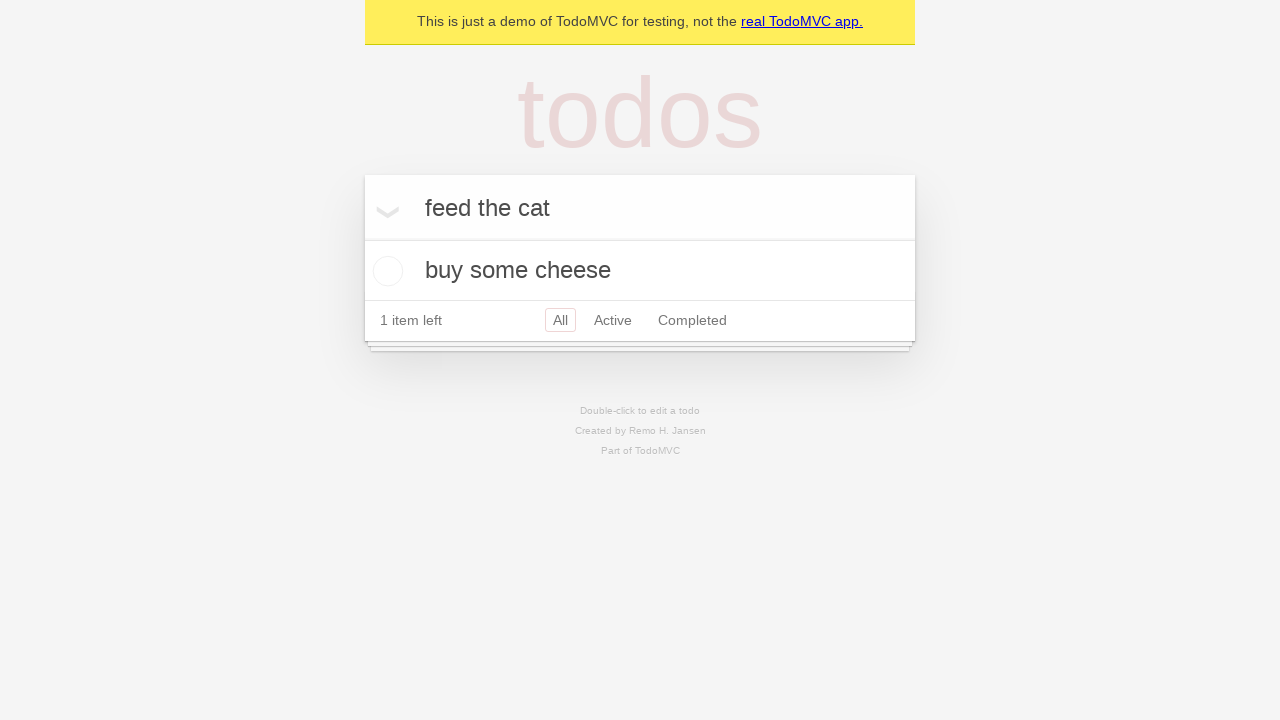

Pressed Enter to create second todo on internal:attr=[placeholder="What needs to be done?"i]
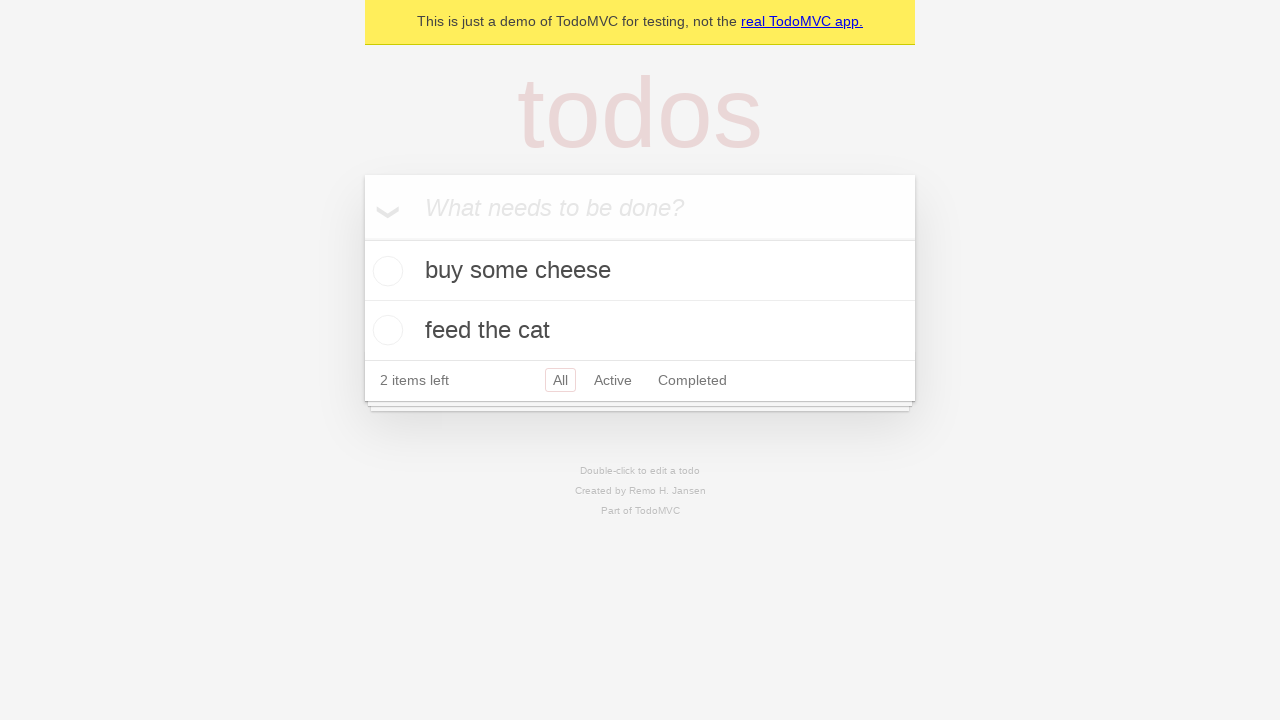

Filled new todo input with 'book a doctors appointment' on internal:attr=[placeholder="What needs to be done?"i]
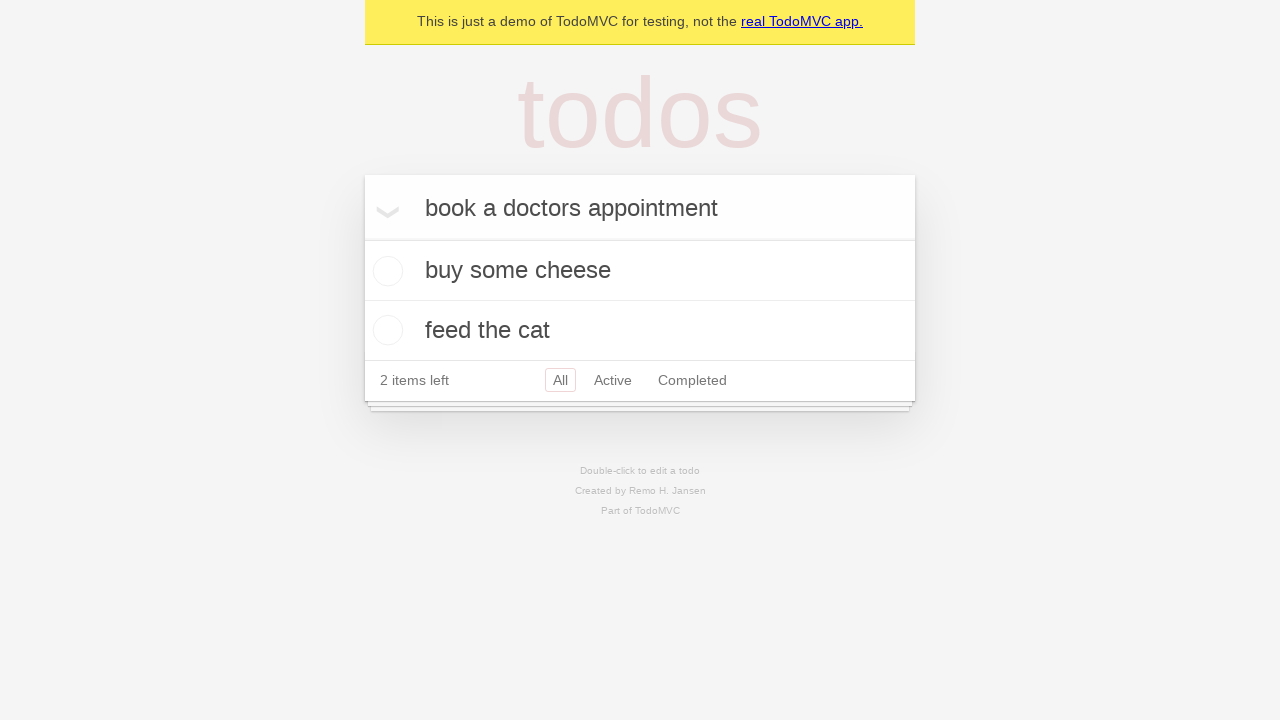

Pressed Enter to create third todo on internal:attr=[placeholder="What needs to be done?"i]
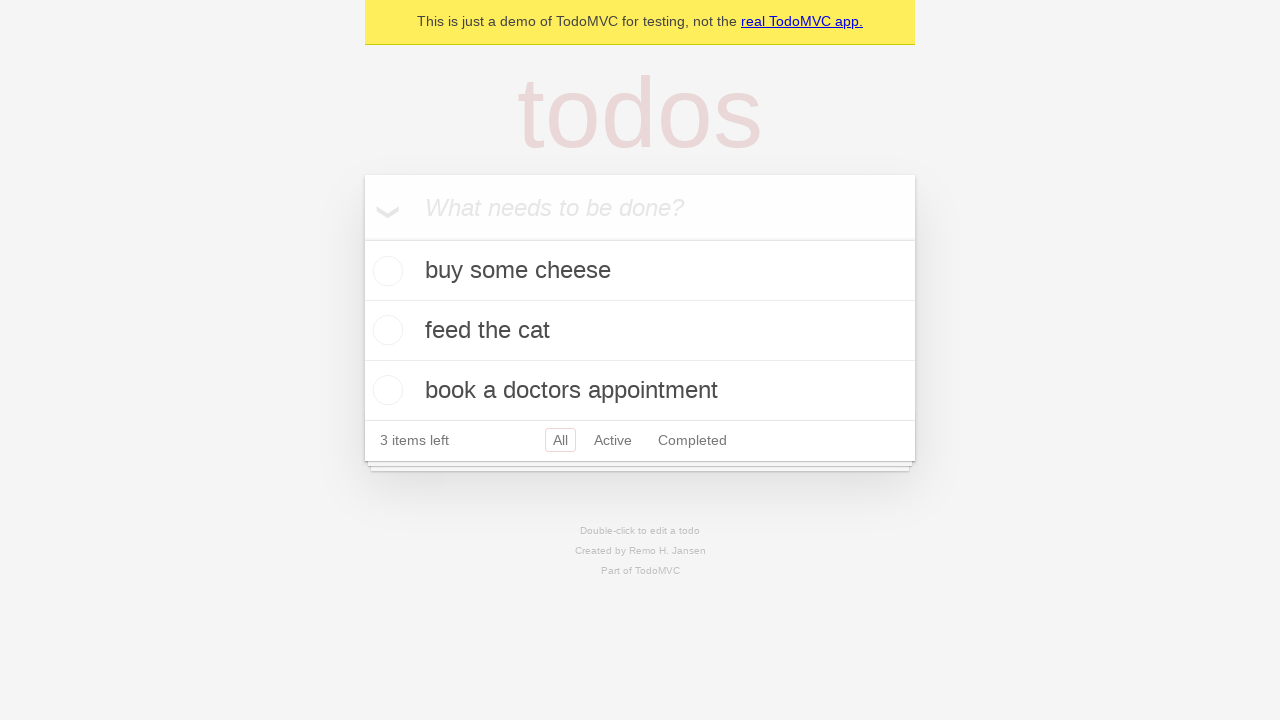

Double-clicked second todo item to enter edit mode at (640, 331) on internal:testid=[data-testid="todo-item"s] >> nth=1
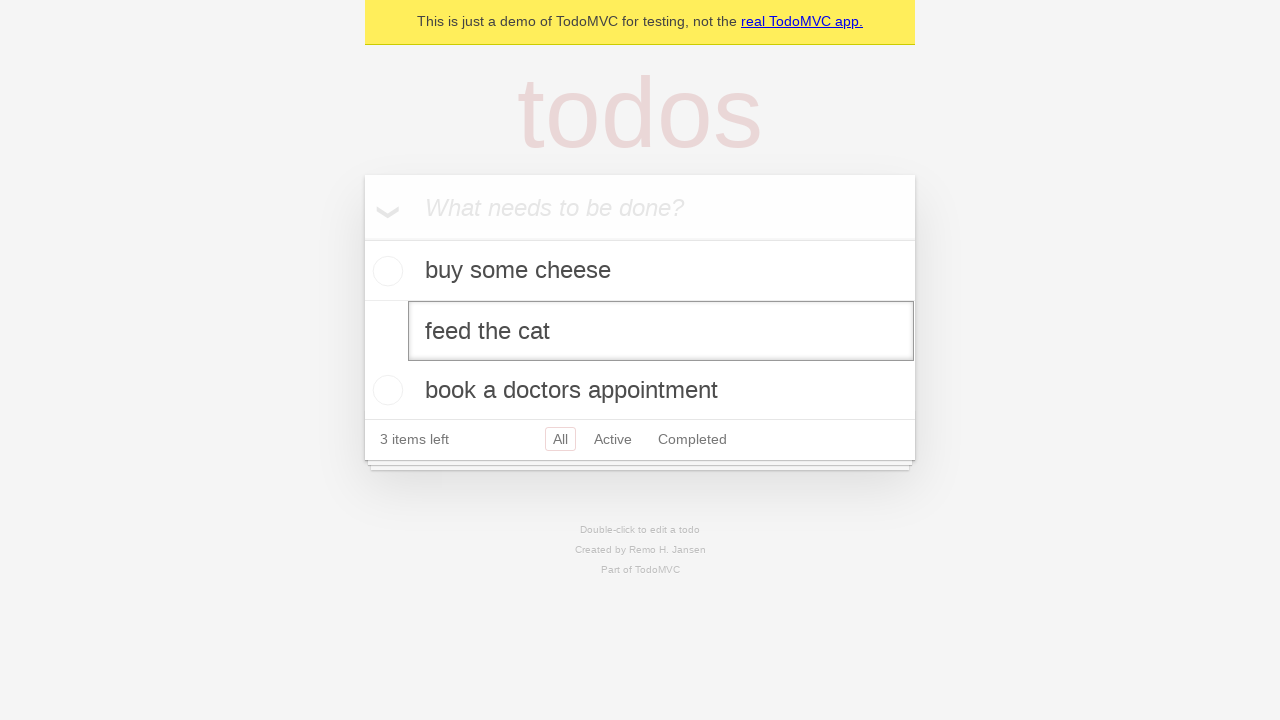

Filled edit field with 'buy some sausages' on internal:testid=[data-testid="todo-item"s] >> nth=1 >> internal:role=textbox[nam
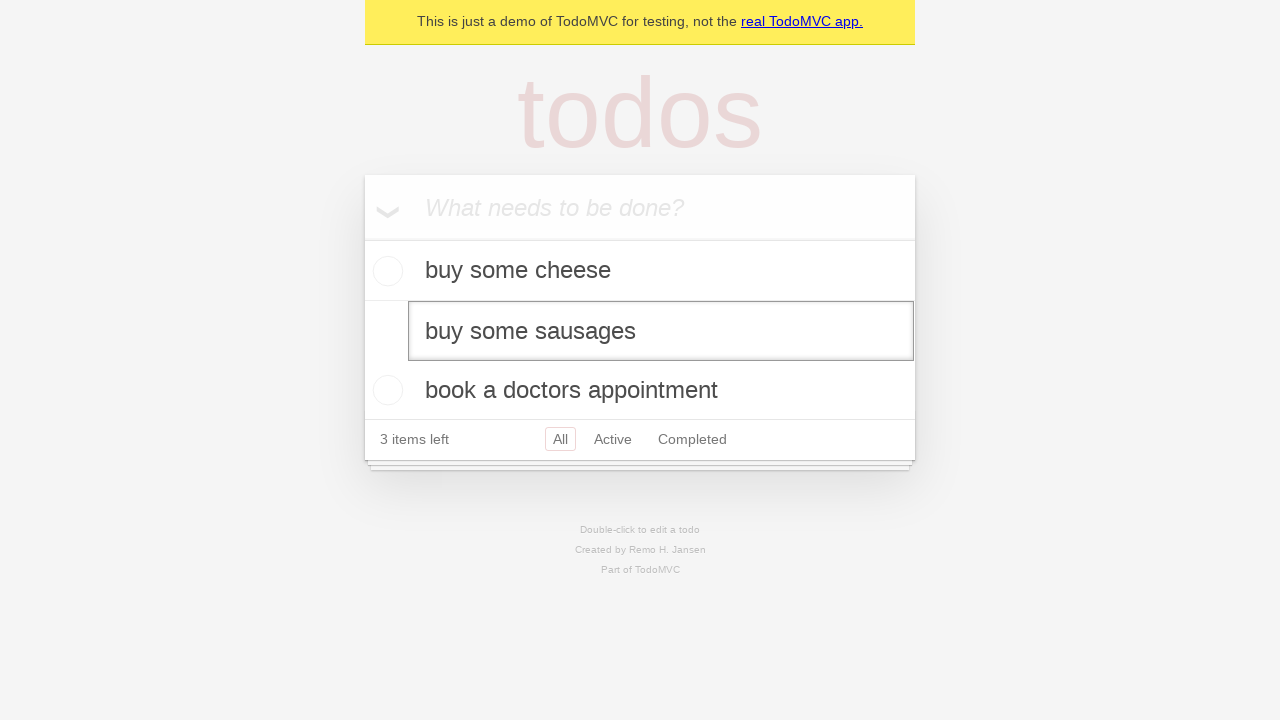

Pressed Escape to cancel edits and exit edit mode on internal:testid=[data-testid="todo-item"s] >> nth=1 >> internal:role=textbox[nam
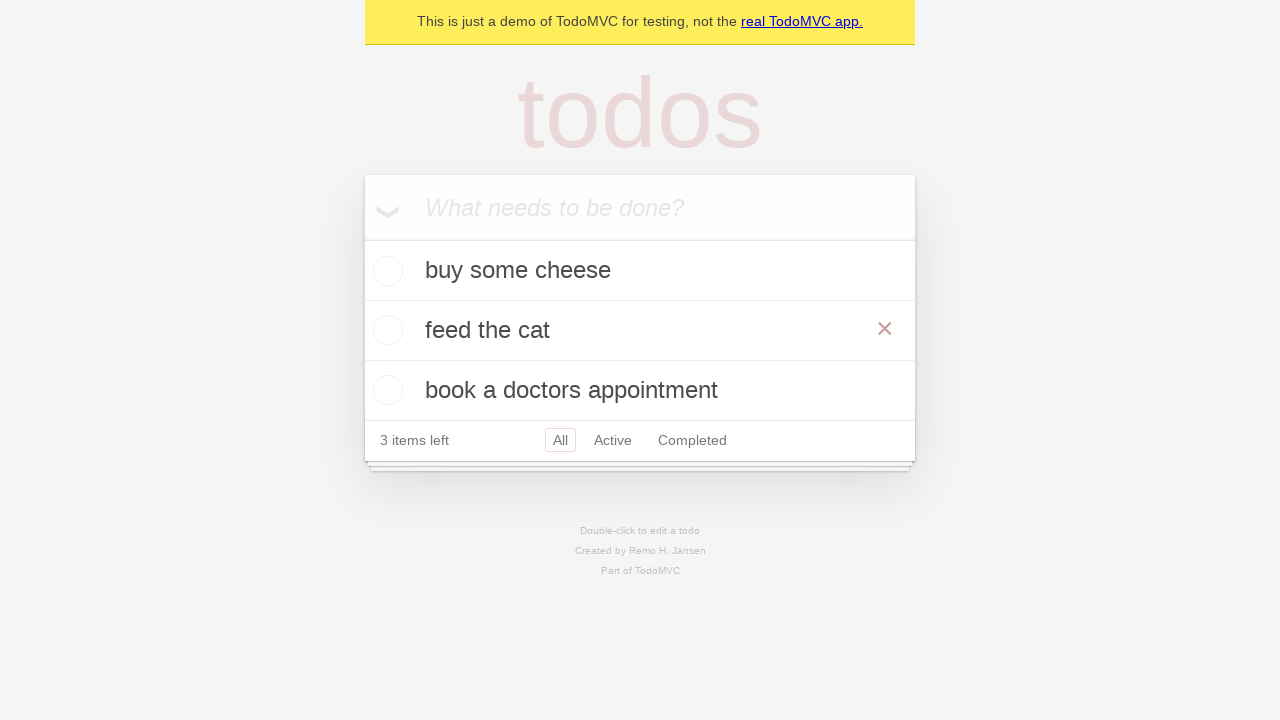

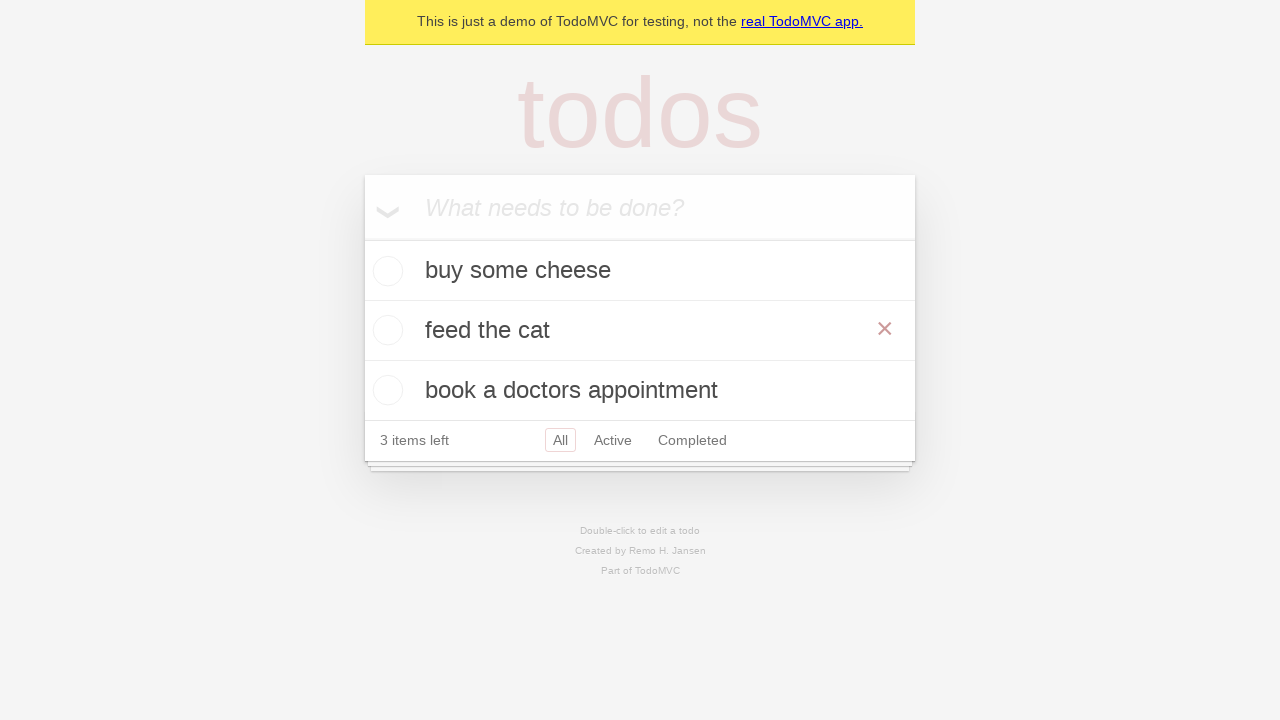